Navigates to Software Testing Material website, finds the "Tutorials" link element, retrieves its text, and clicks on it.

Starting URL: https://www.softwaretestingmaterial.com/

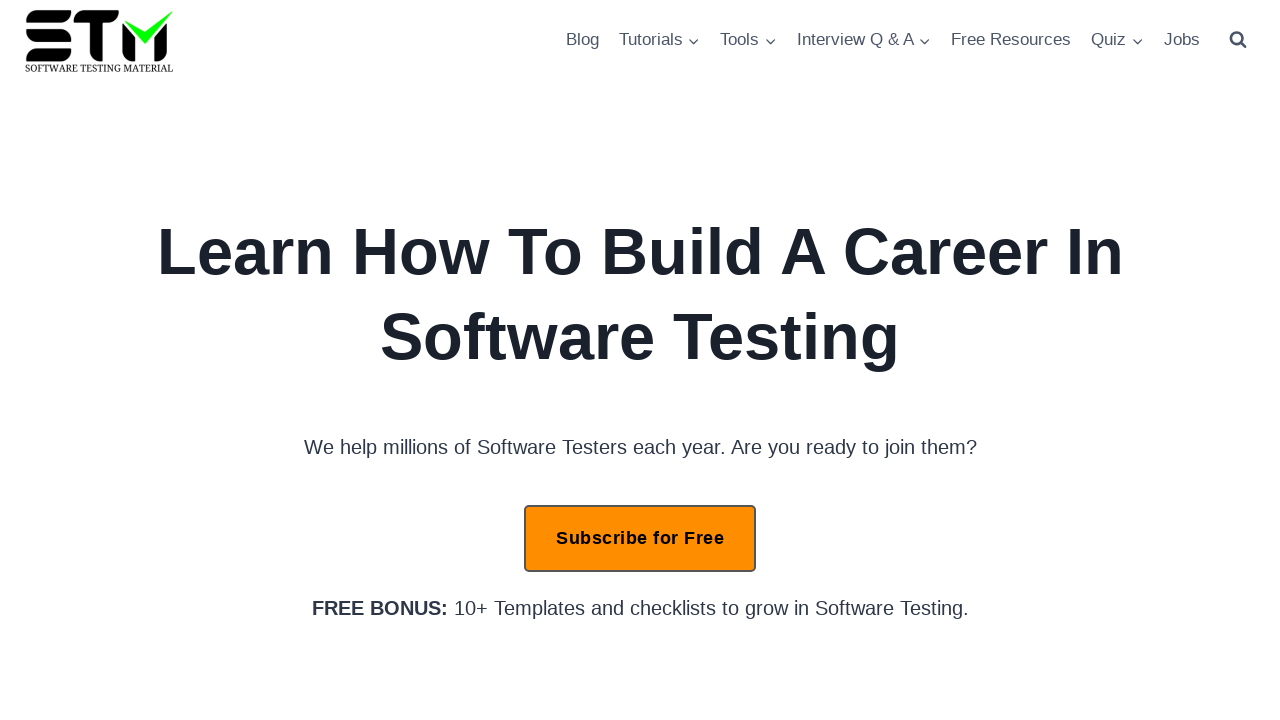

Navigated to Software Testing Material website and waited for DOM to load
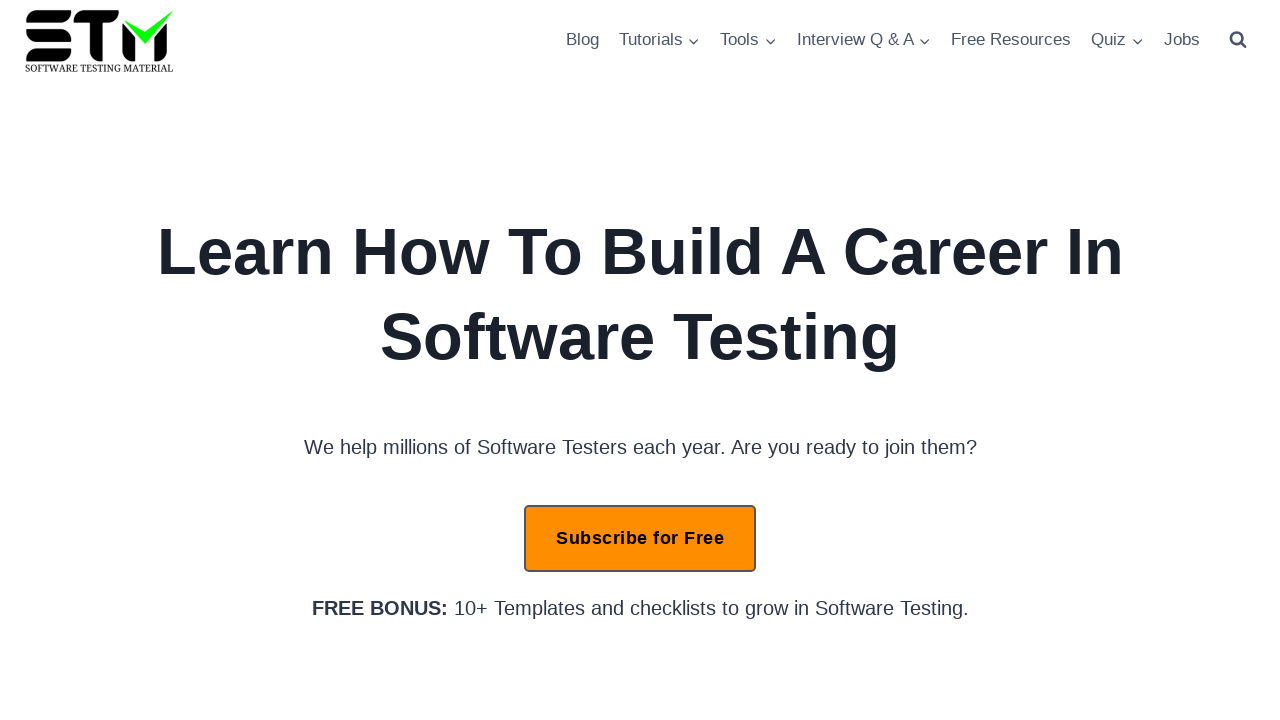

Located the Tutorials link element
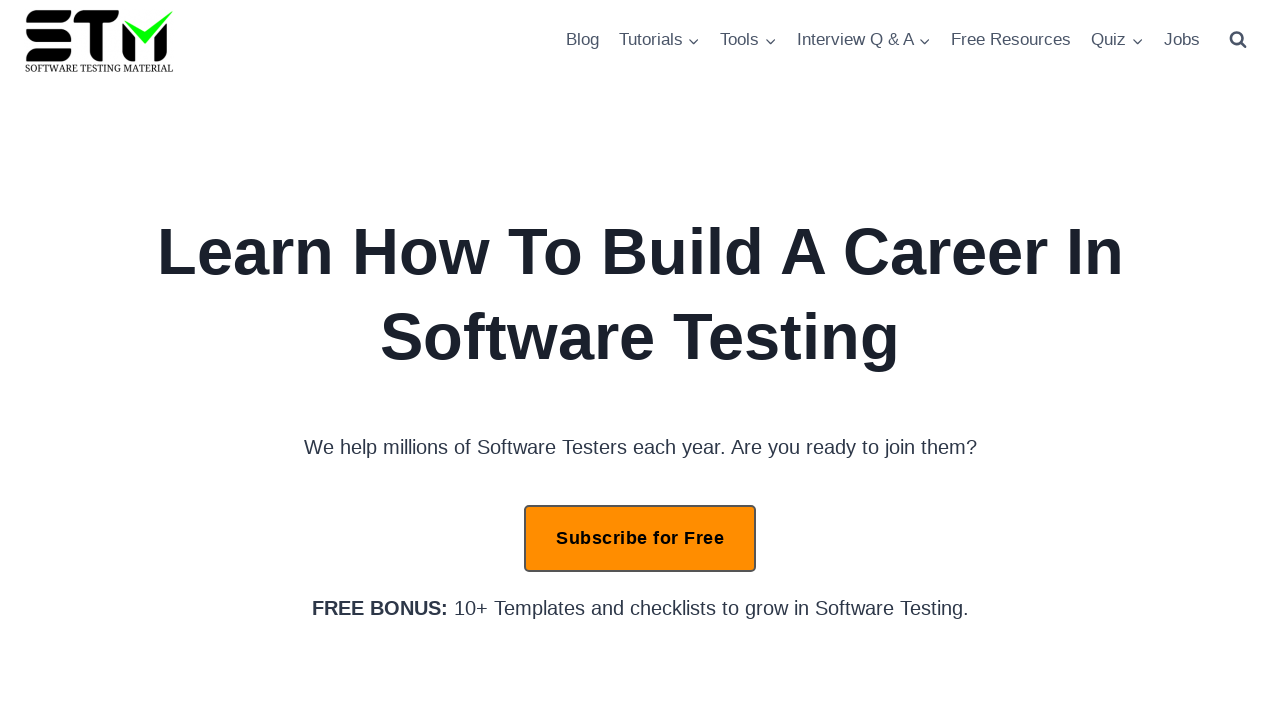

Retrieved Tutorials link text: 'TutorialsExpand
				'
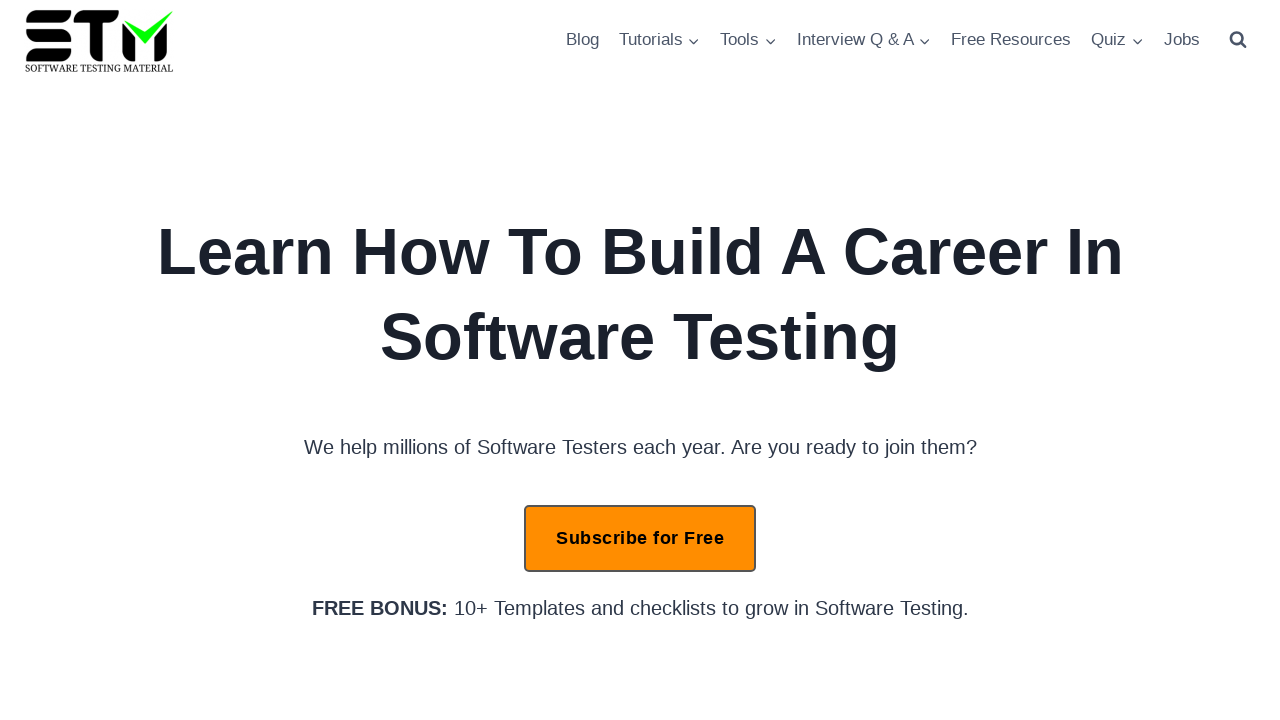

Clicked on the Tutorials link at (659, 40) on a:has-text('Tutorials') >> nth=0
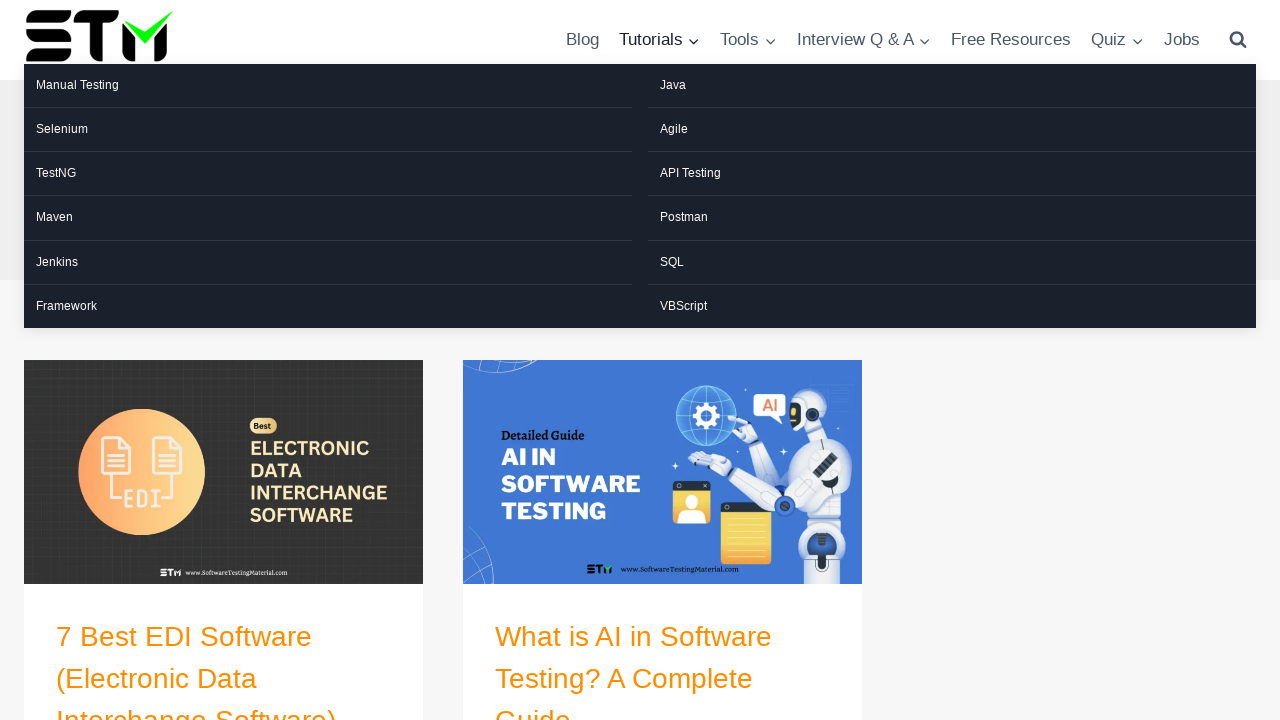

Navigation to Tutorials page completed and page fully loaded
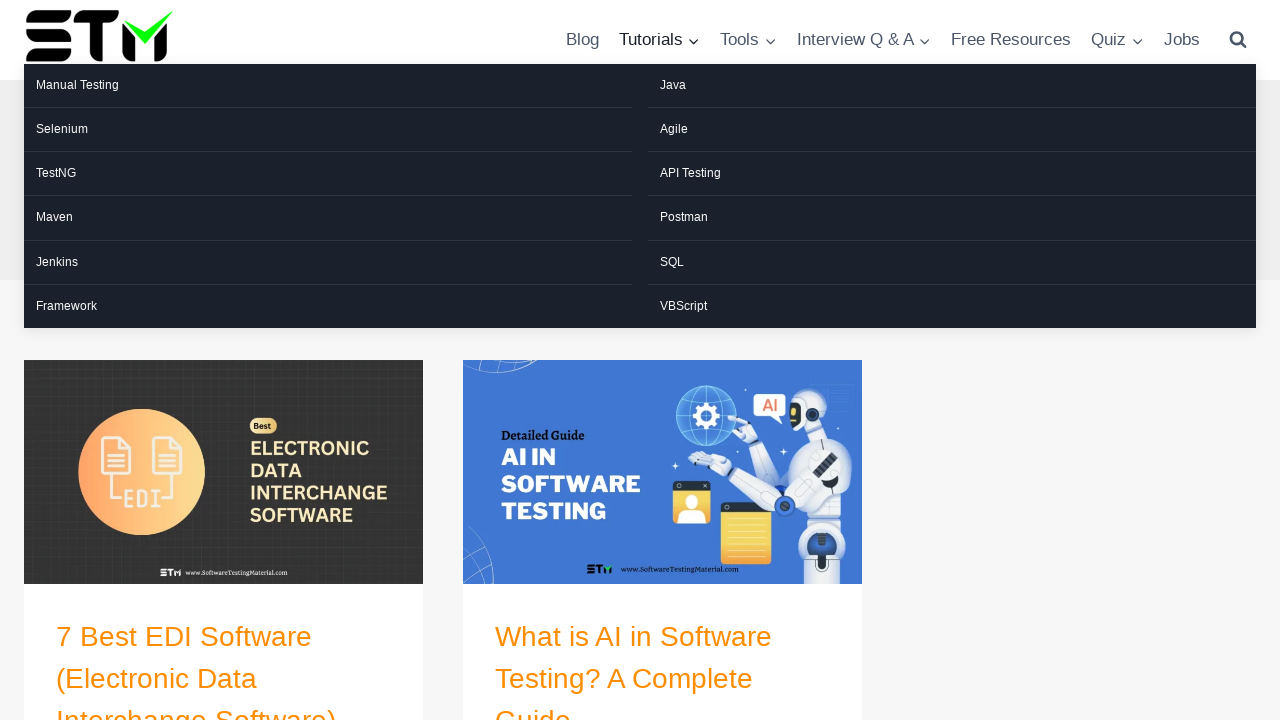

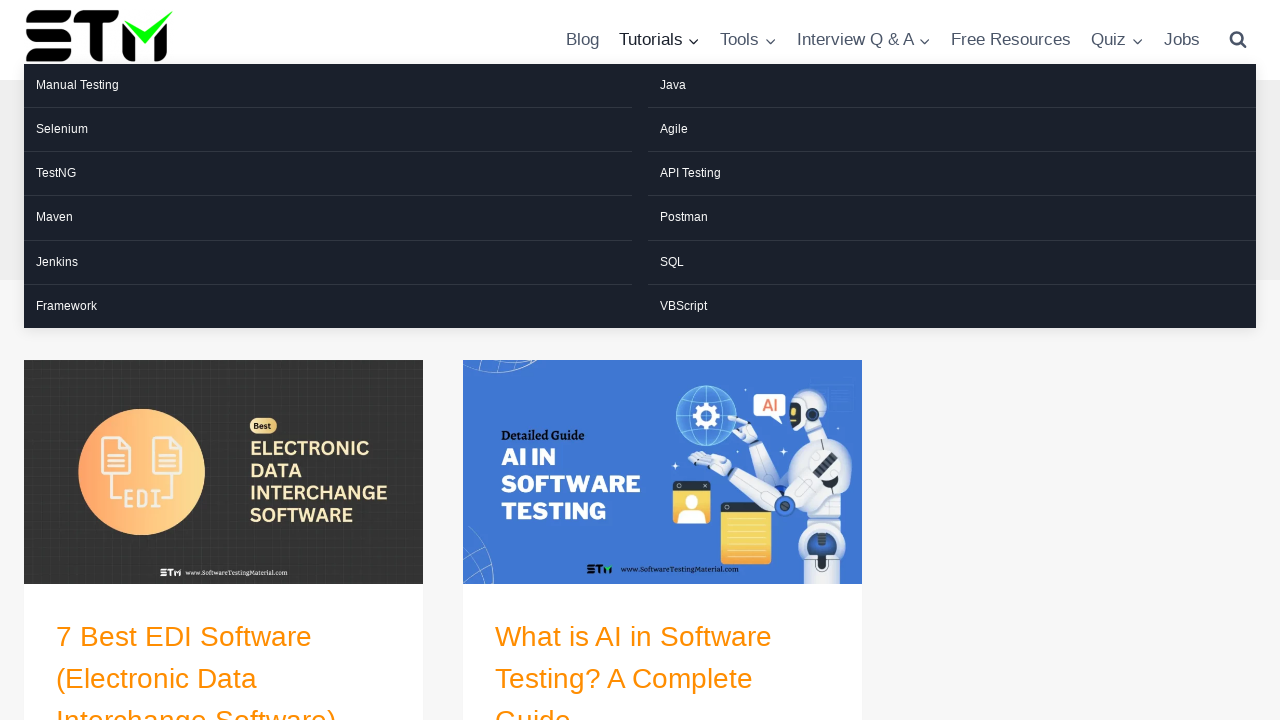